Navigates to a Tenhou mahjong log viewer, applies filters by clicking on rule type (Tokujou), game mode (4-player), and applies the filter settings, then scrolls through results.

Starting URL: https://nodocchi.moe/tenhoulog/#!&name=%E3%81%AD%E3%81%B6%E3%81%A4%E3%83%BC

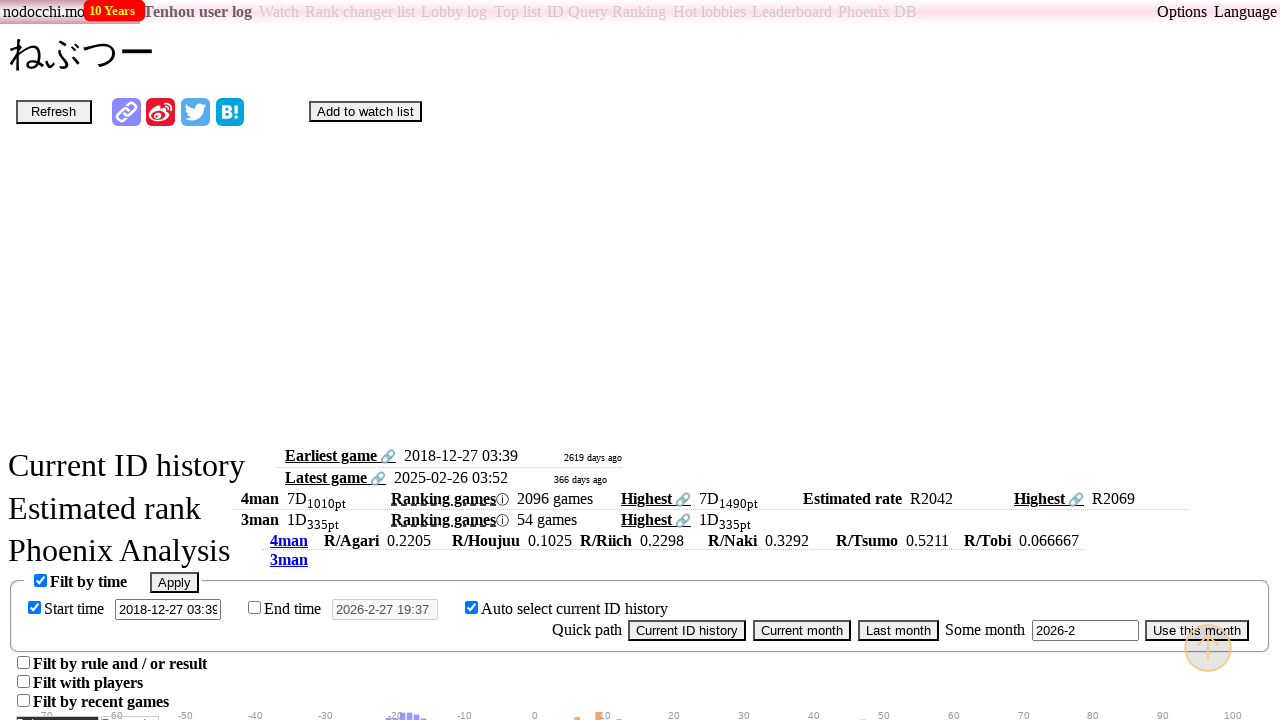

Waited for rule filter checkbox to load
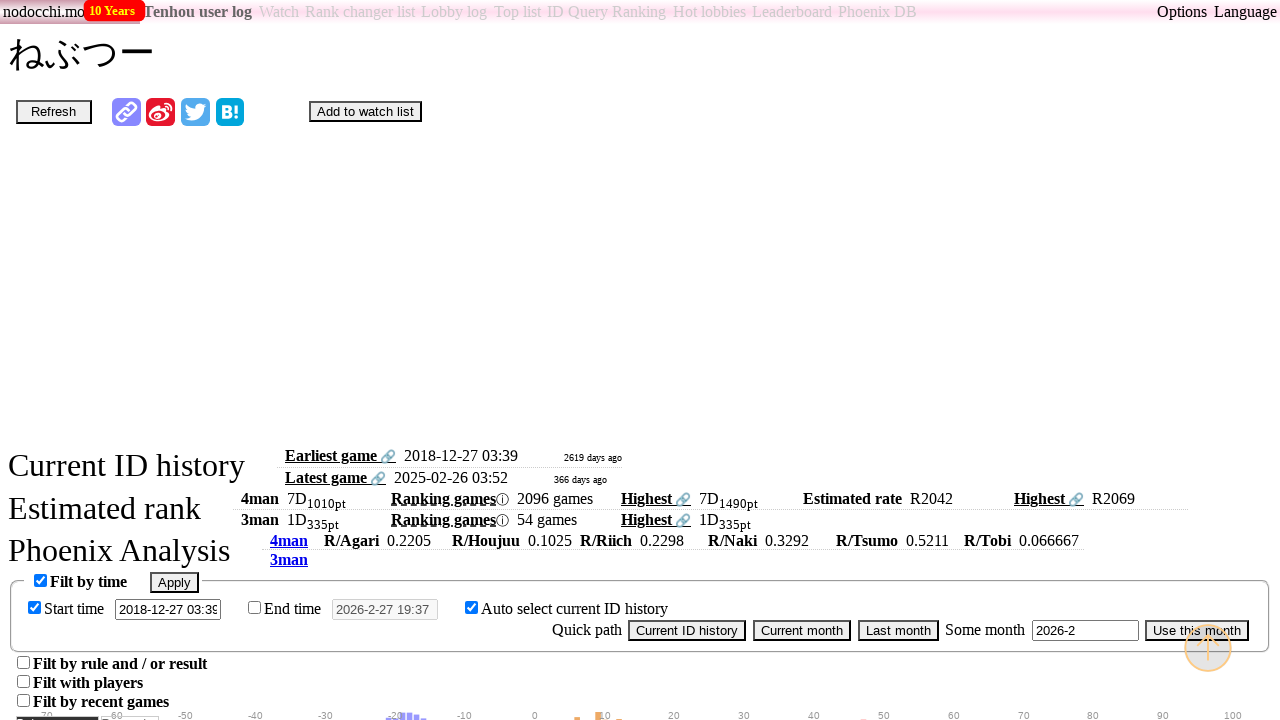

Clicked on rule filter checkbox at (23, 662) on #f_sct__SCType_enabled
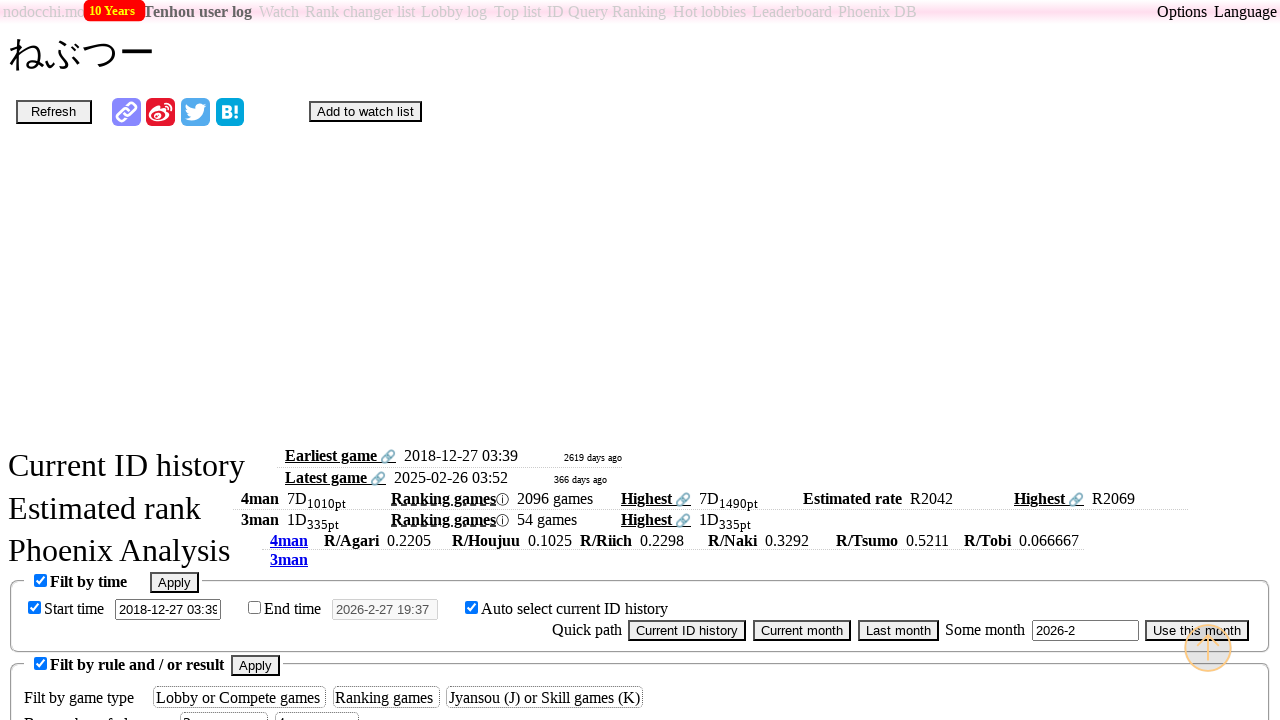

Clicked on Tokujou (special upper) rule option at (388, 360) on xpath=//*[@id="div_filter"]/div[2]/form/fieldset/div[3]/span[4]/label
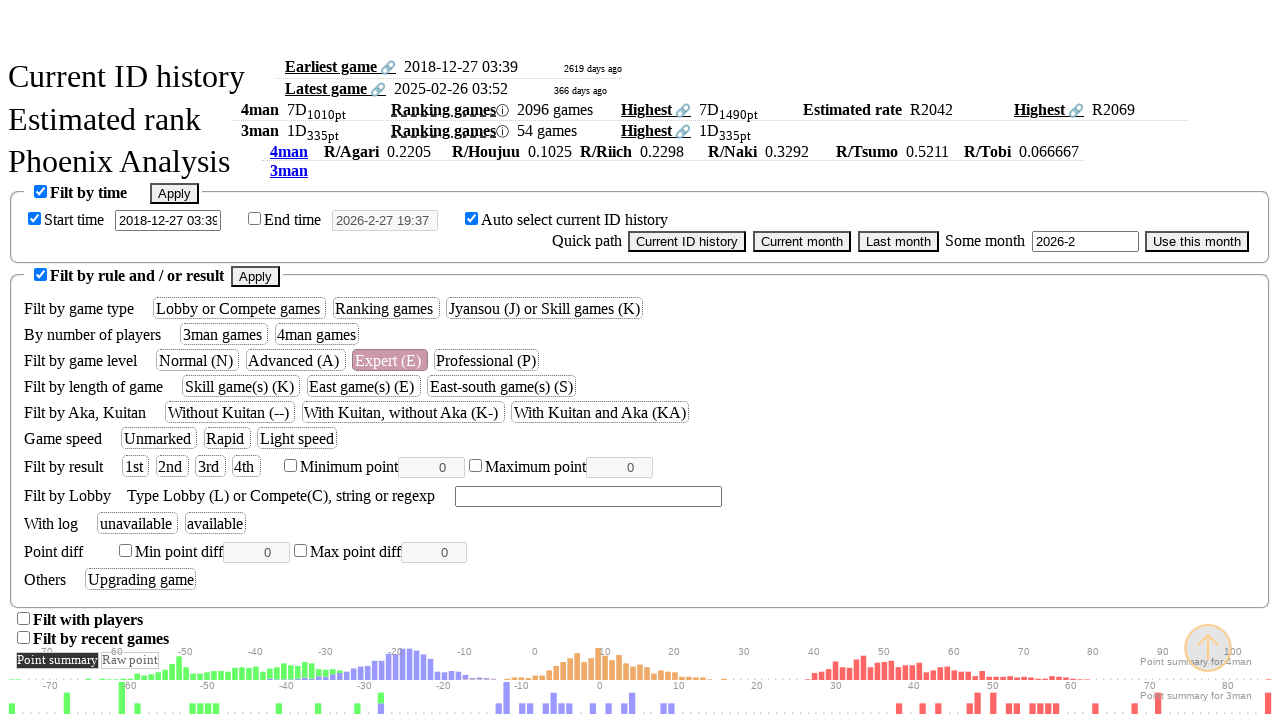

Clicked on 4-player mahjong (Yonma) option at (317, 334) on xpath=//*[@id="div_filter"]/div[2]/form/fieldset/div[2]/span[3]/label
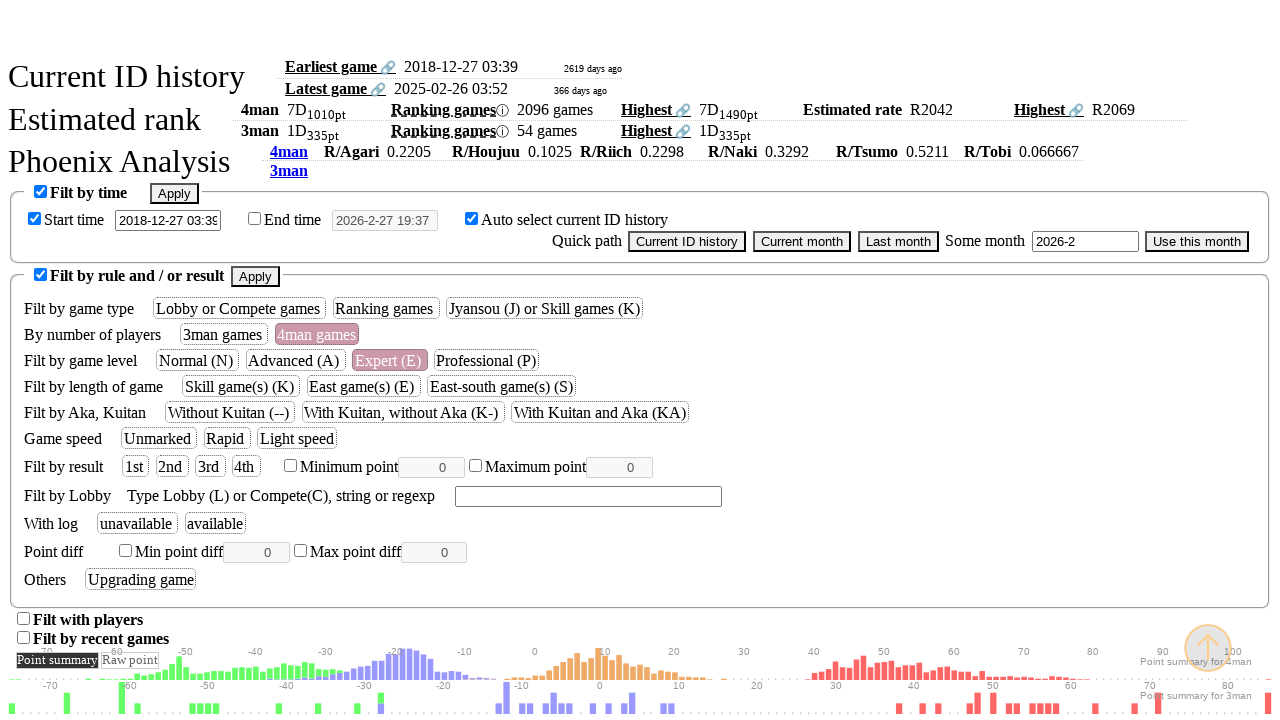

Clicked apply button to apply filter settings at (255, 277) on xpath=//*[@id="div_filter"]/div[2]/form/fieldset/legend/input[2]
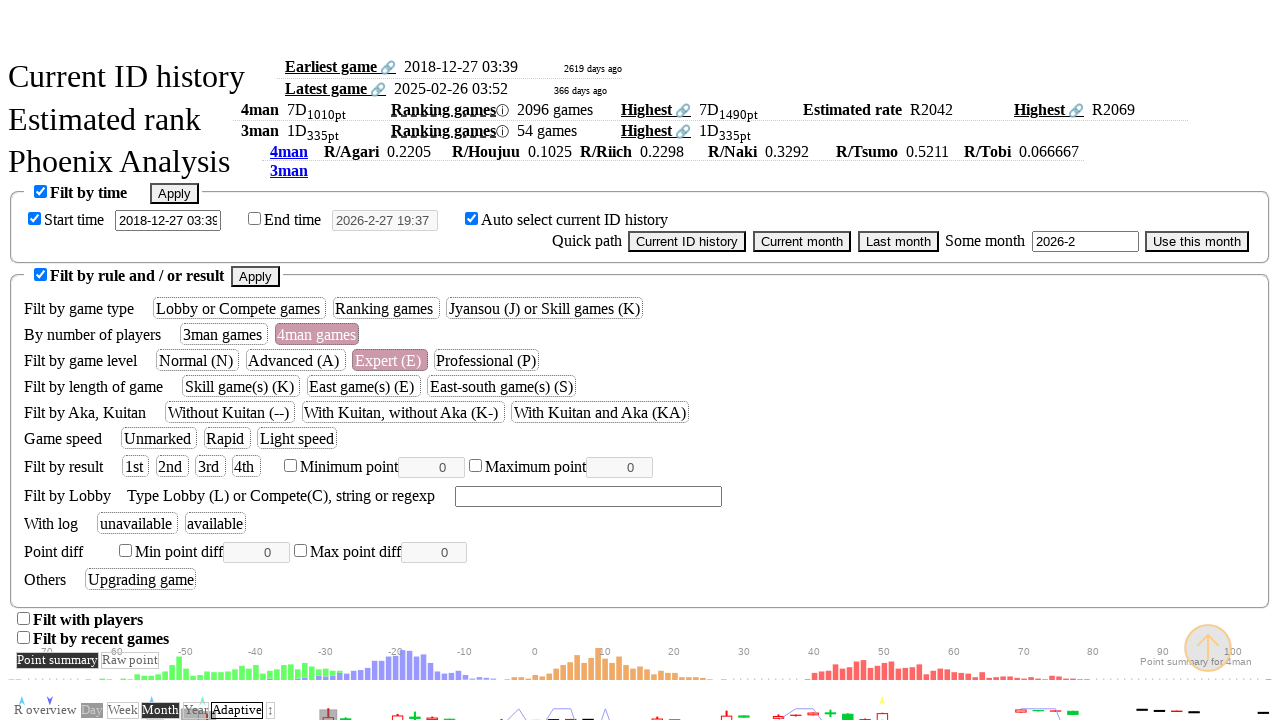

Waited for results table to update after applying filters
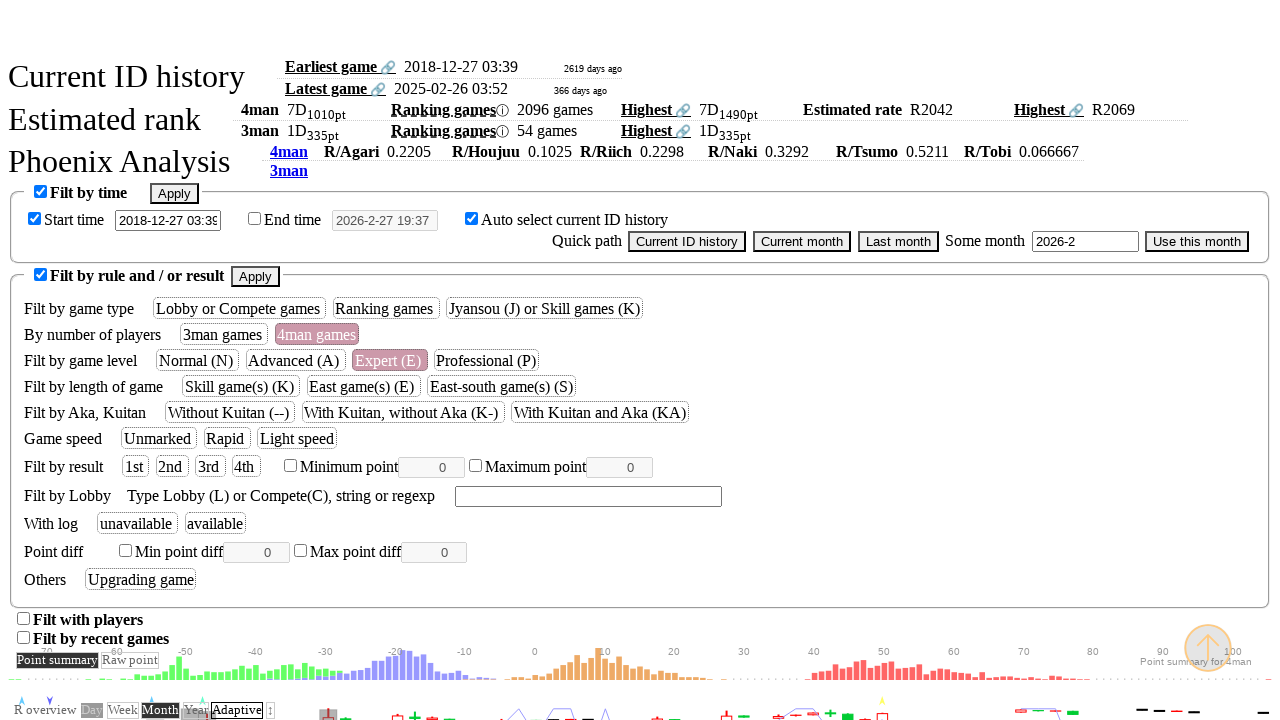

Scrolled down to load more results
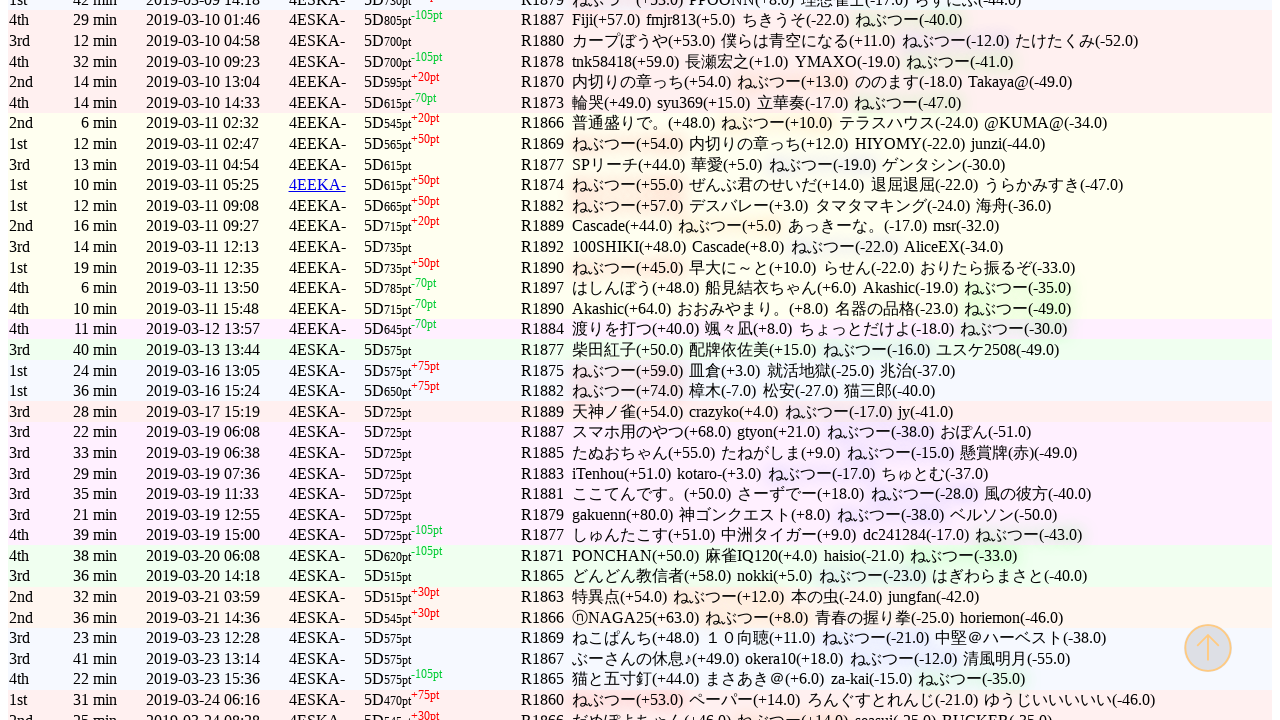

Waited for content to load after scrolling
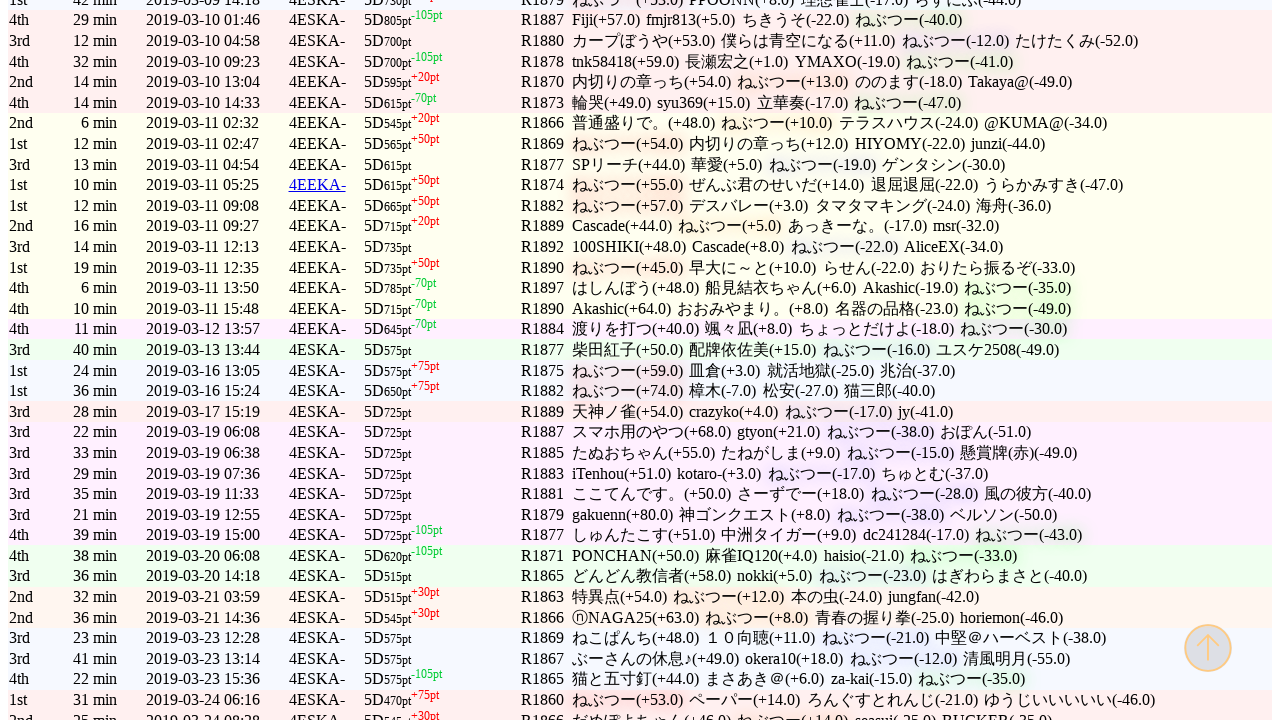

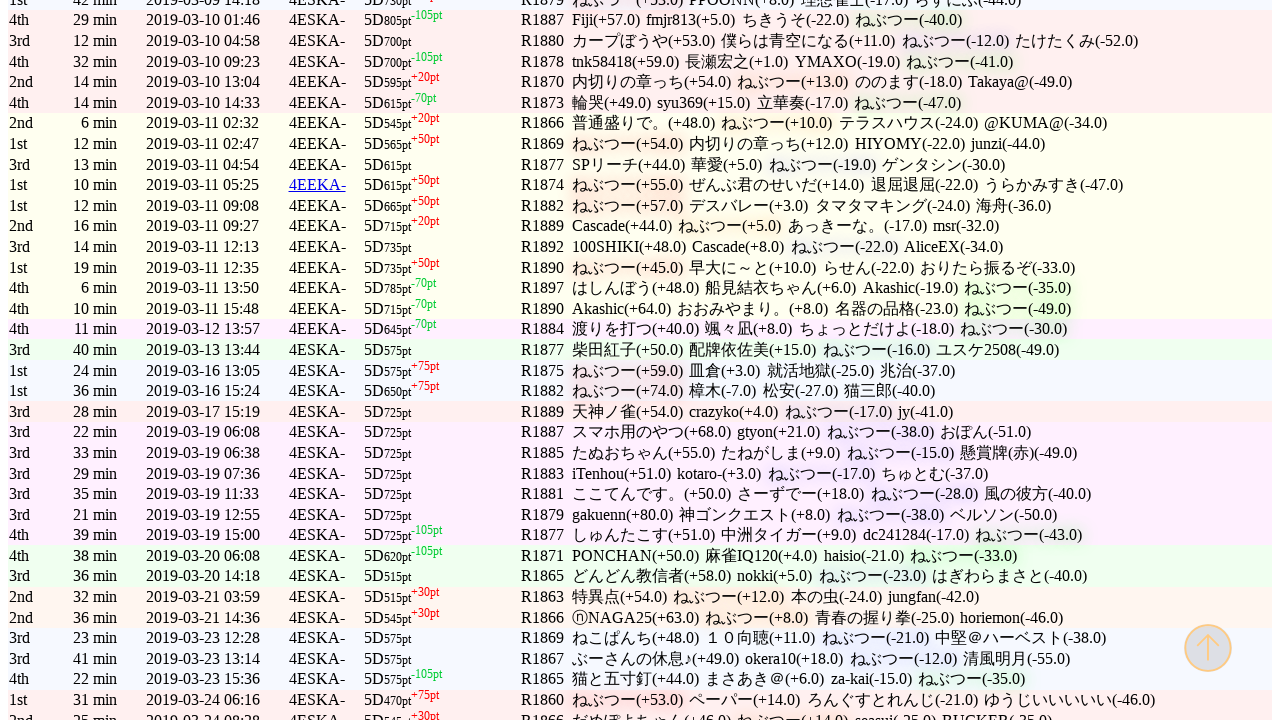